Tests accepting a JavaScript alert by clicking the first button, accepting the alert dialog, and verifying the result message

Starting URL: https://the-internet.herokuapp.com/javascript_alerts

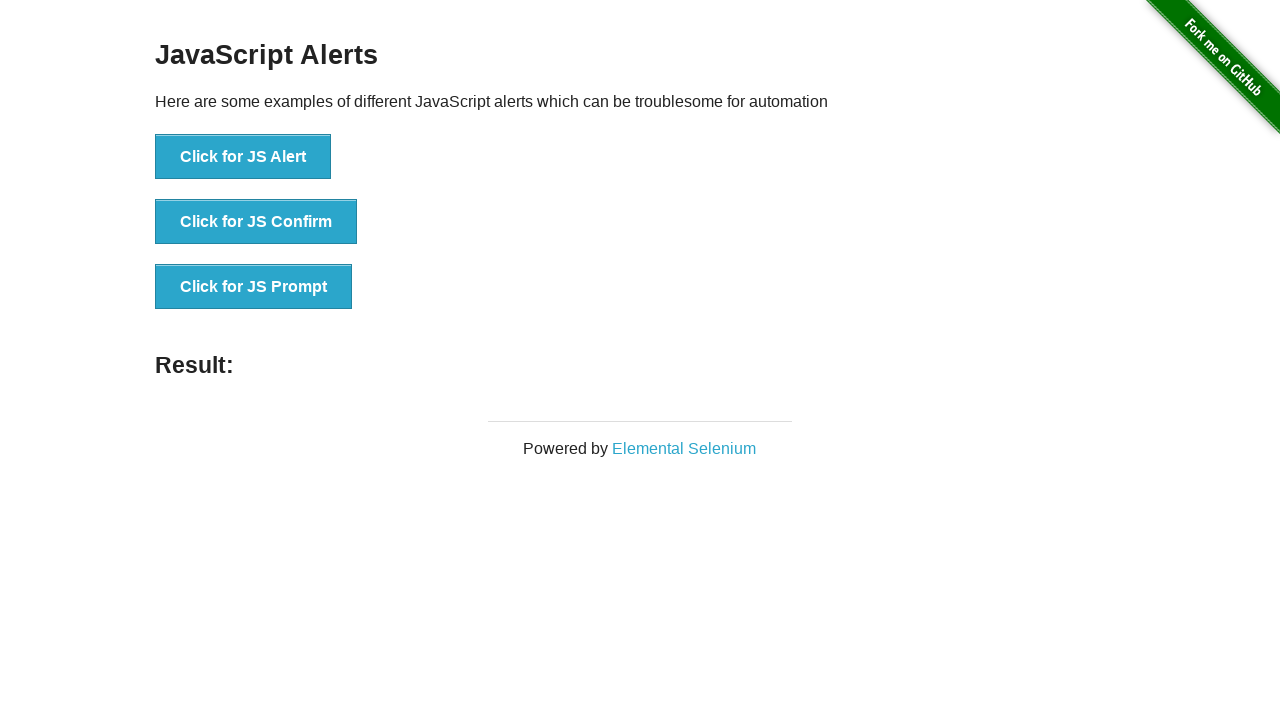

Clicked the JavaScript alert button at (243, 157) on button[onclick='jsAlert()']
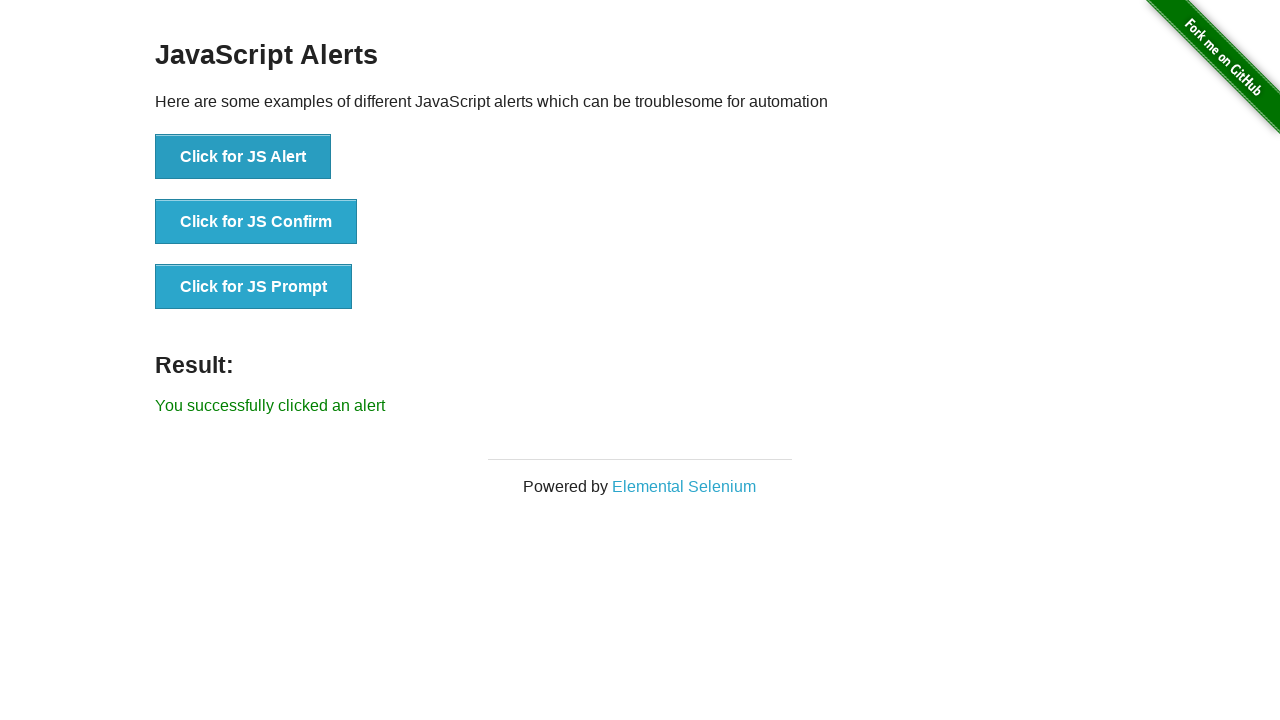

Set up dialog handler to accept alerts
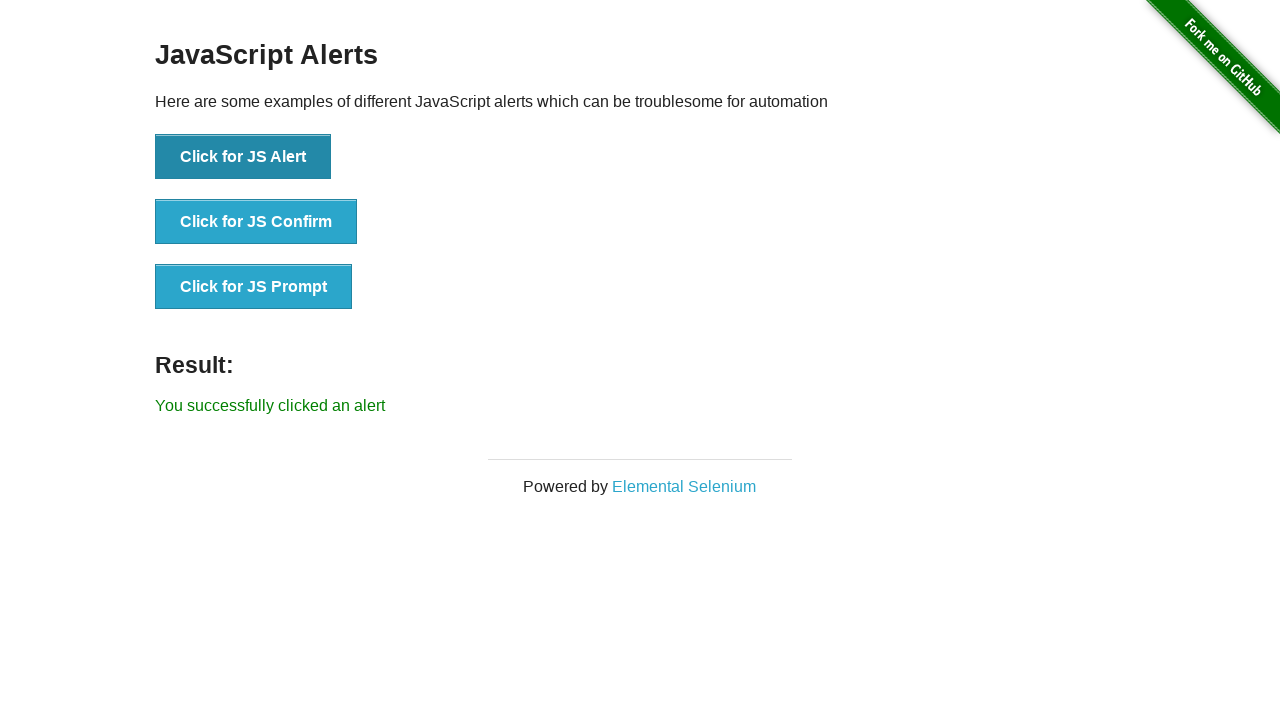

Clicked the JavaScript alert button and accepted the dialog at (243, 157) on button[onclick='jsAlert()']
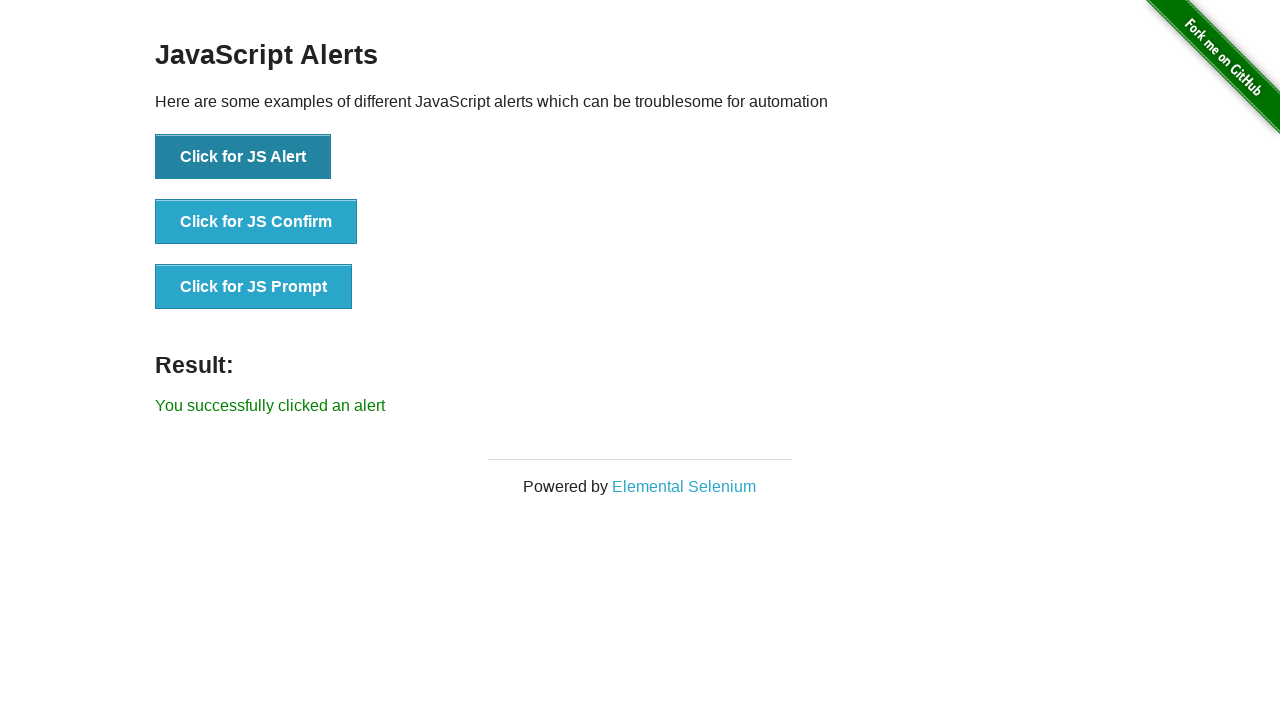

Result message appeared on the page
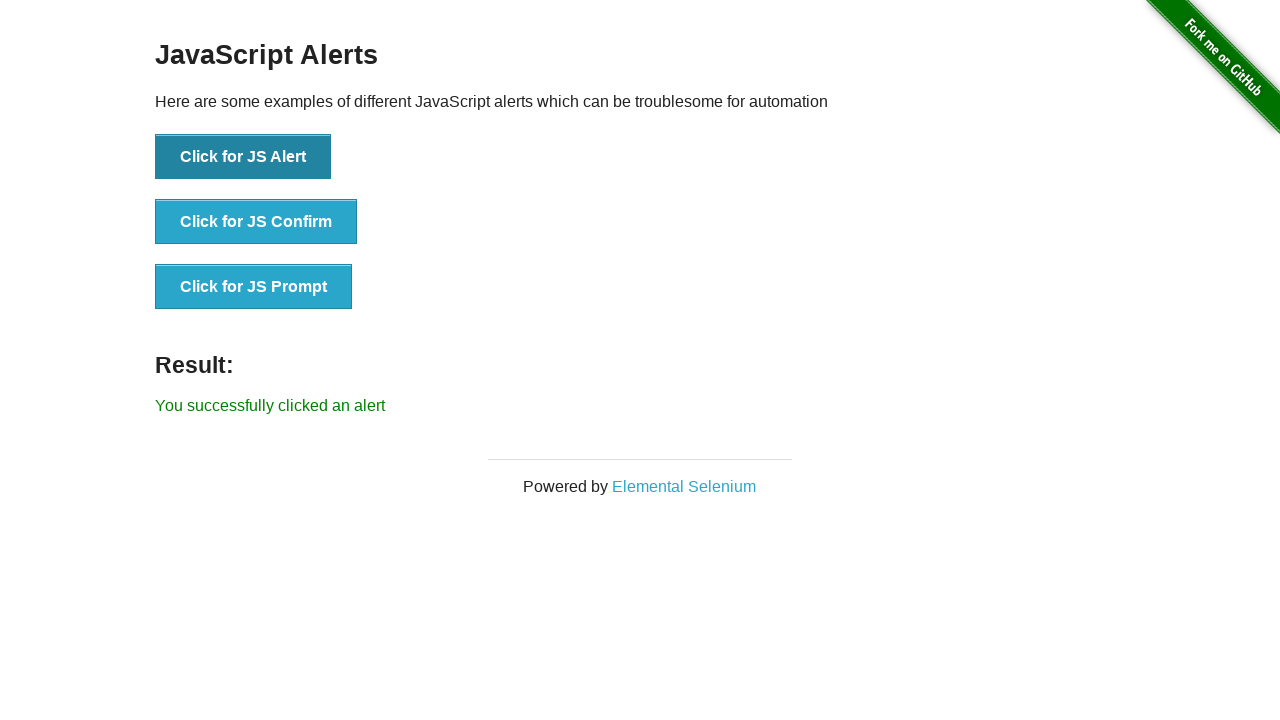

Retrieved result message text
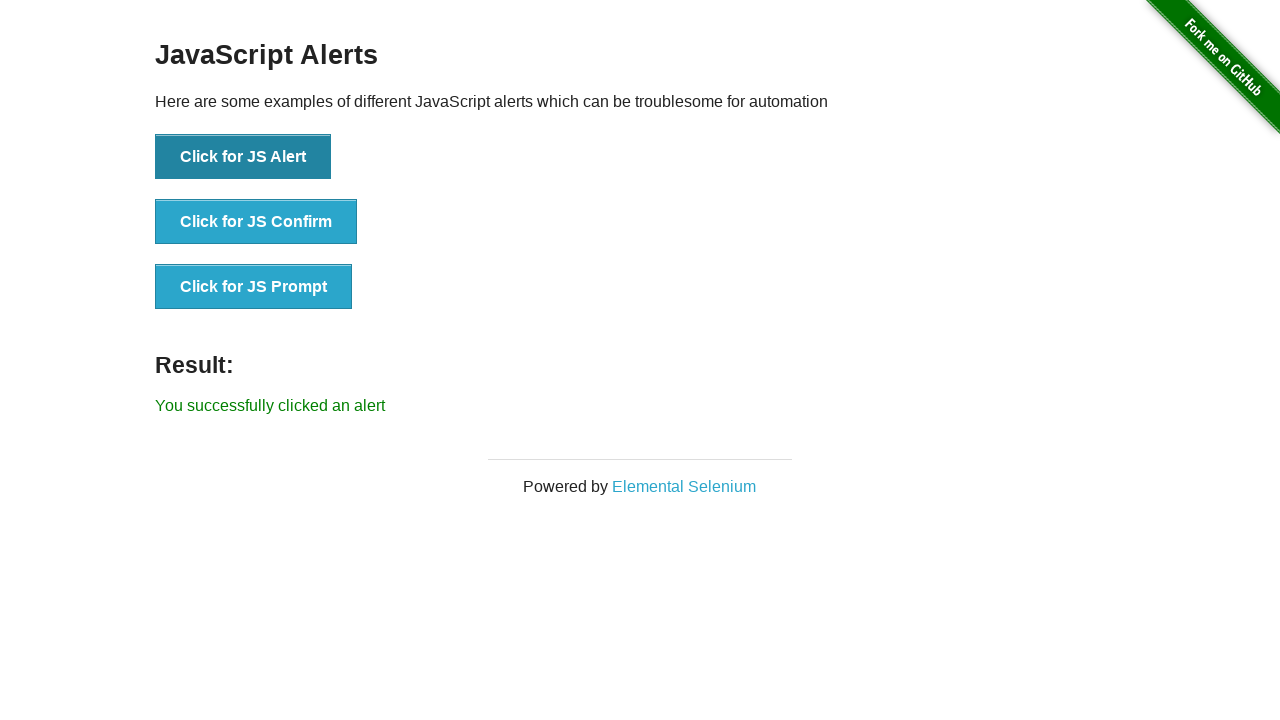

Verified result message: 'You successfully clicked an alert'
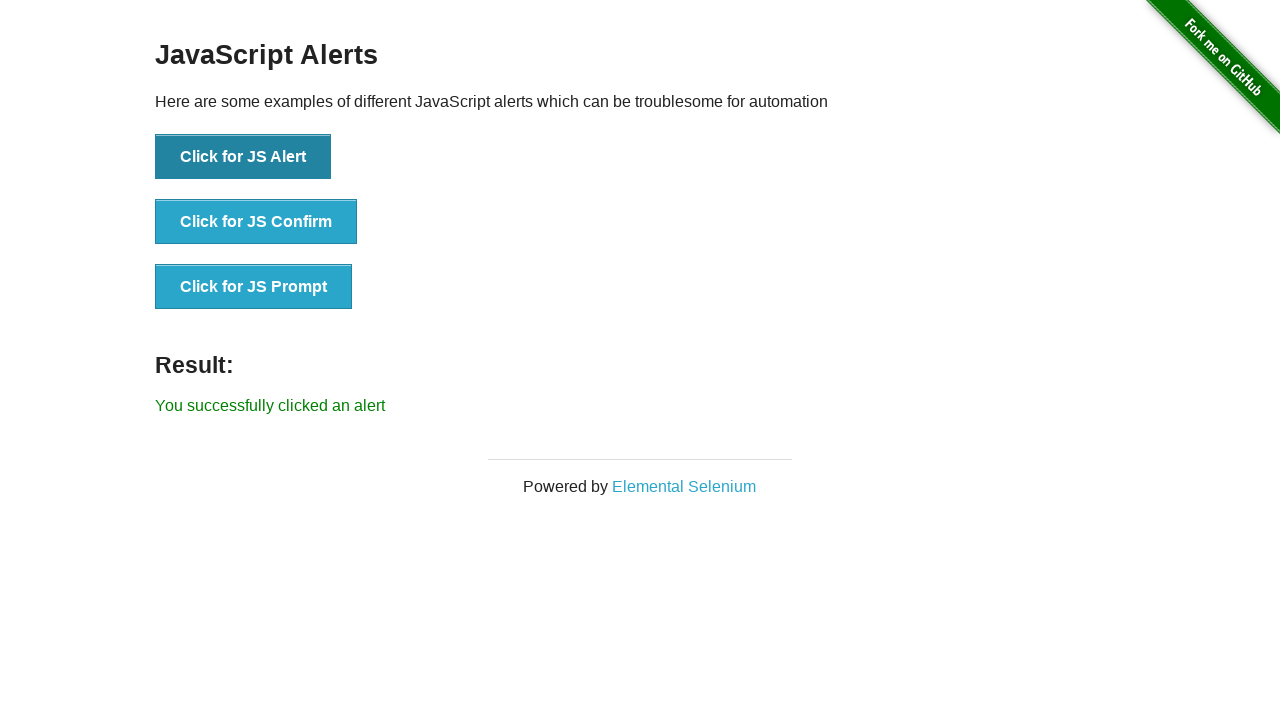

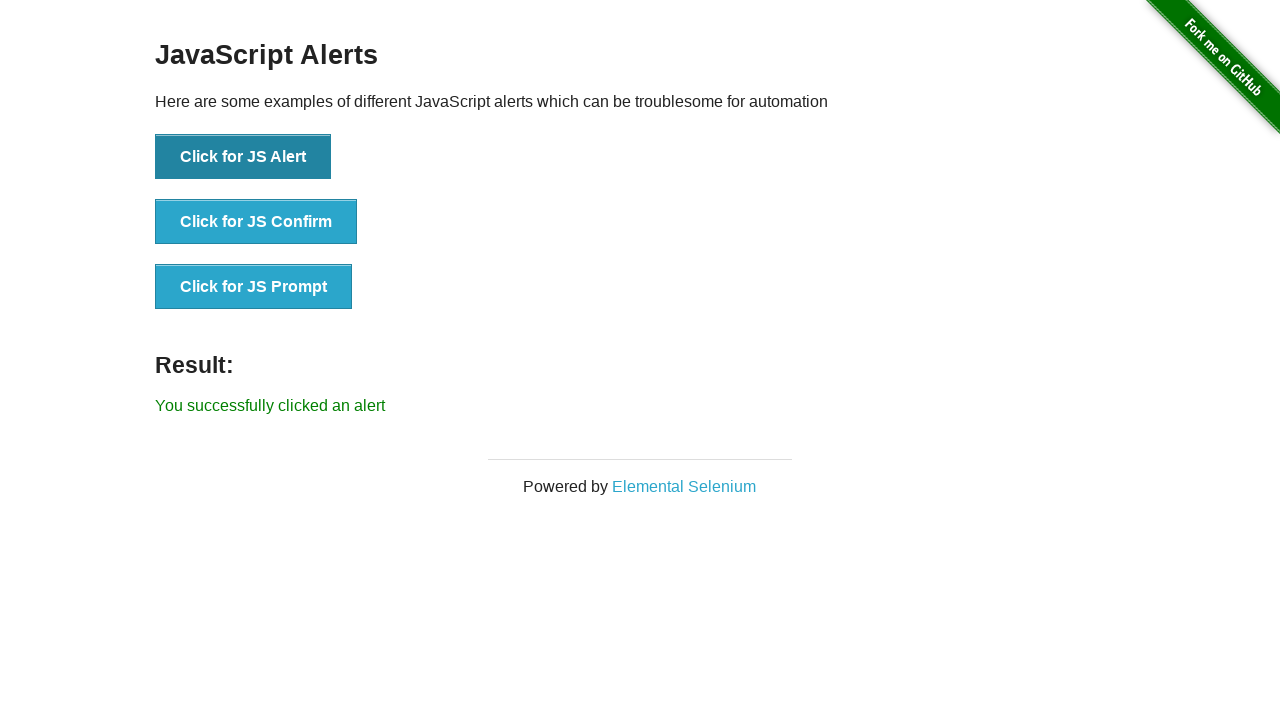